Tests mouse operations on a website menu including hovering over menu items, hovering with coordinate offsets, and performing a right-click context menu action.

Starting URL: https://www.globalsqa.com/demo-site/

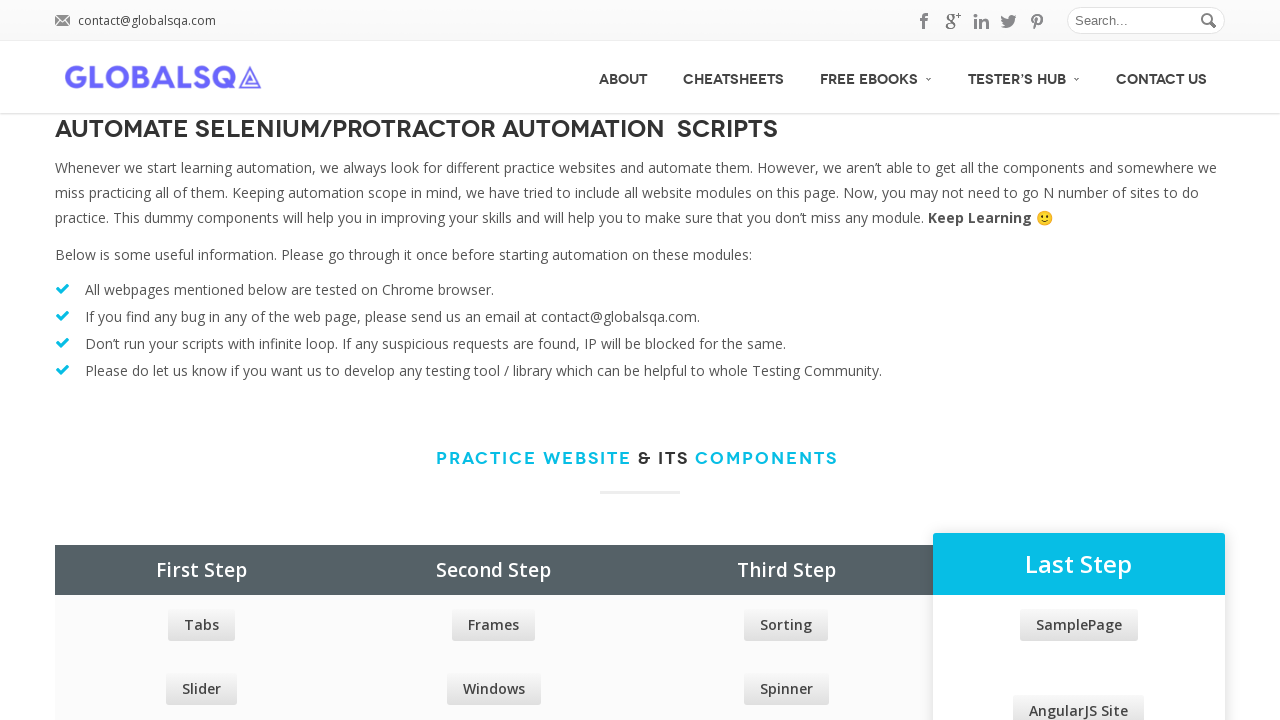

Waited for main menu to load
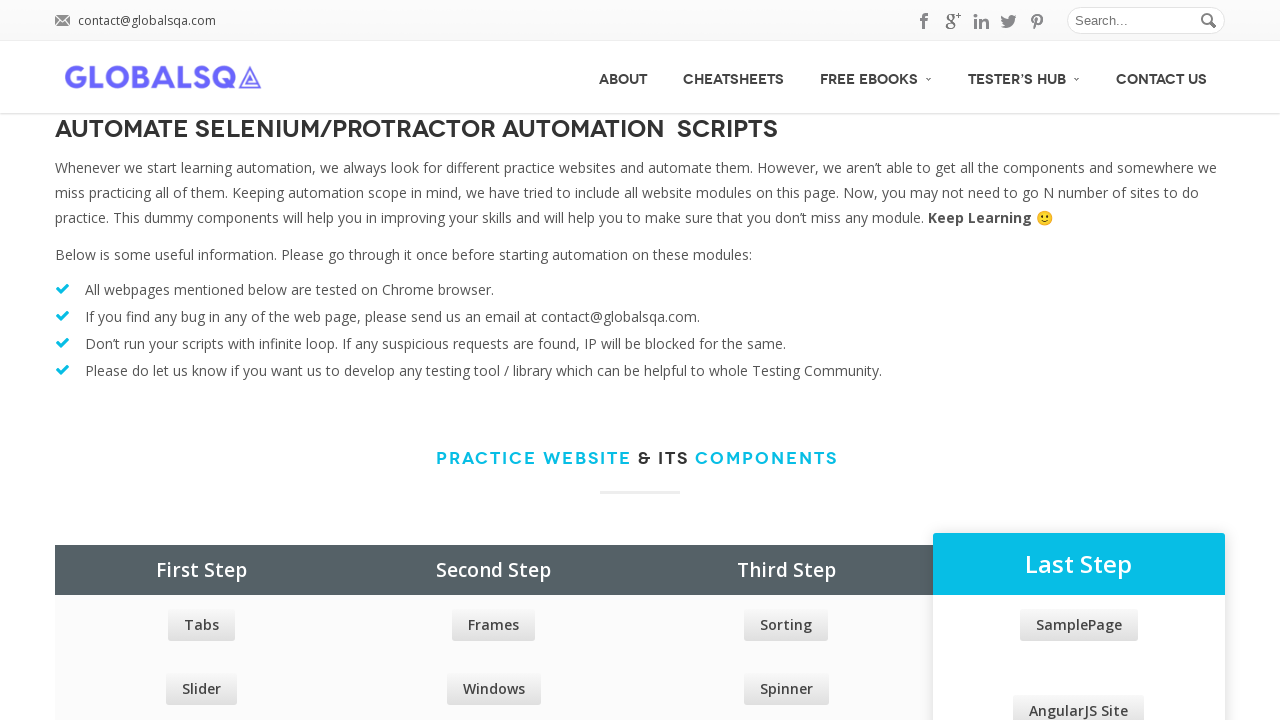

Retrieved main menu elements, found 5 options
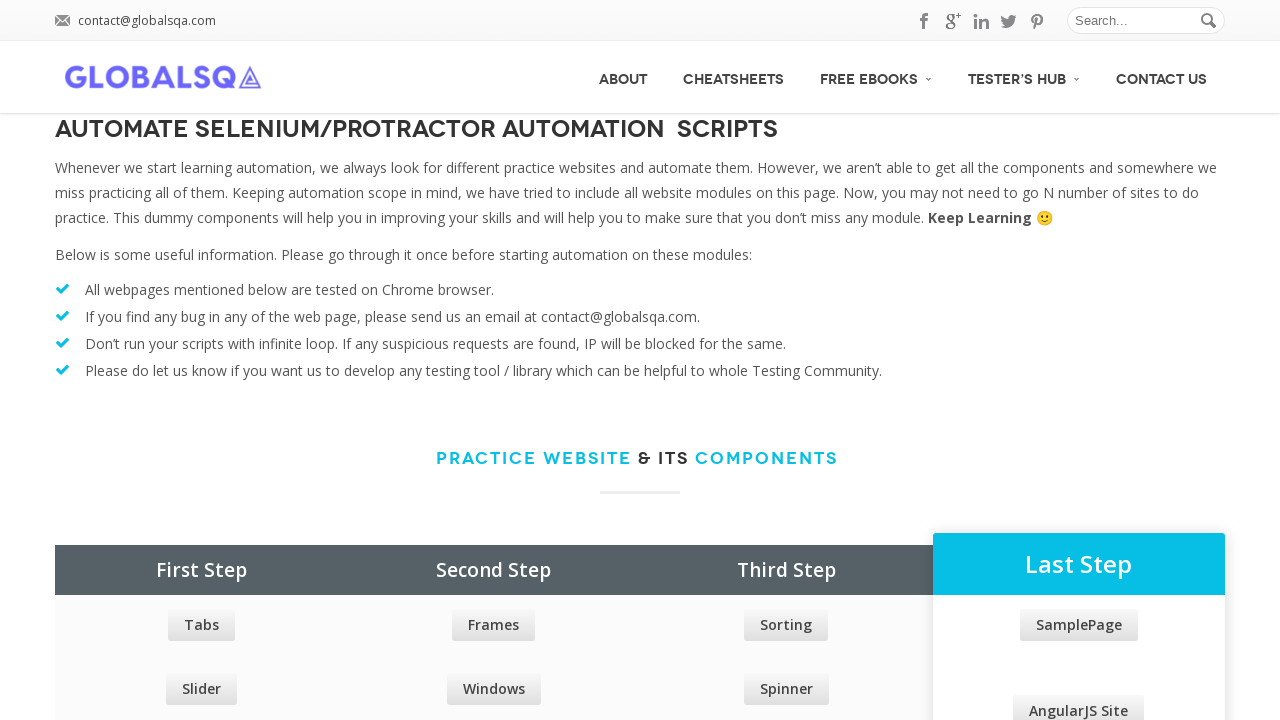

Hovered over menu item 1 at (623, 77) on xpath=//div[@id='menu']/ul/li/a >> nth=0
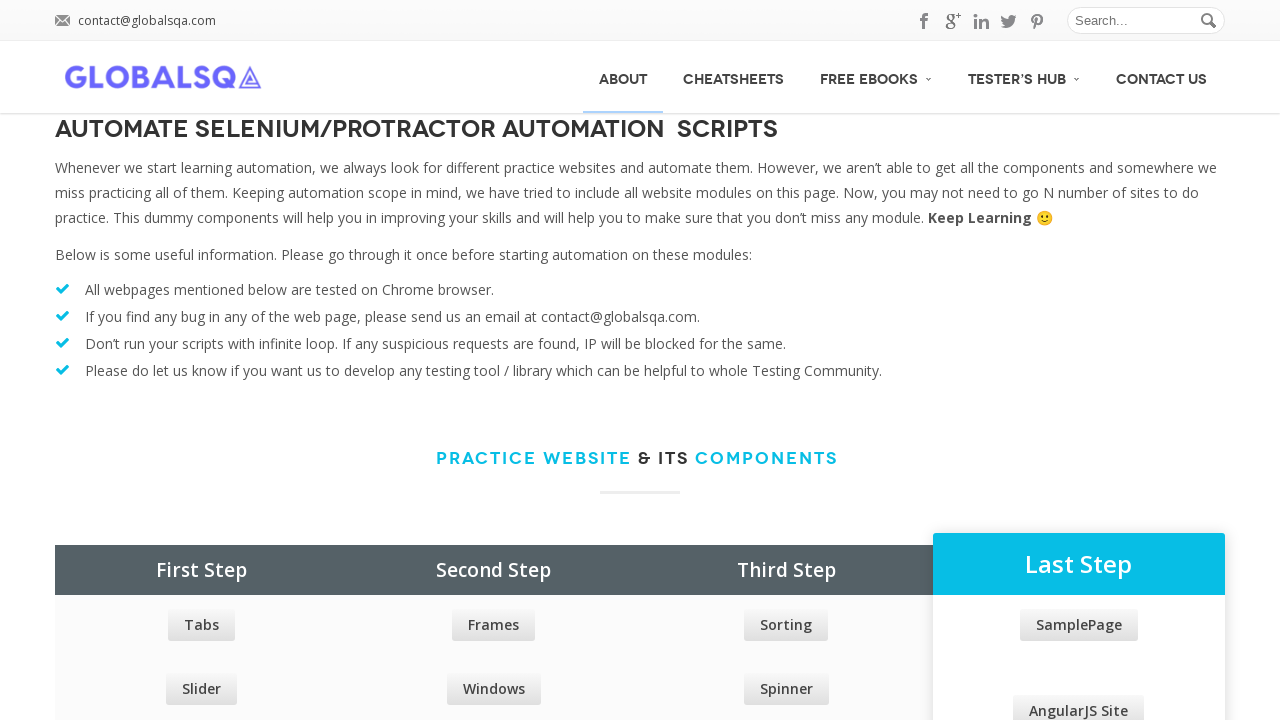

Waited 1 second after hovering over menu item 1
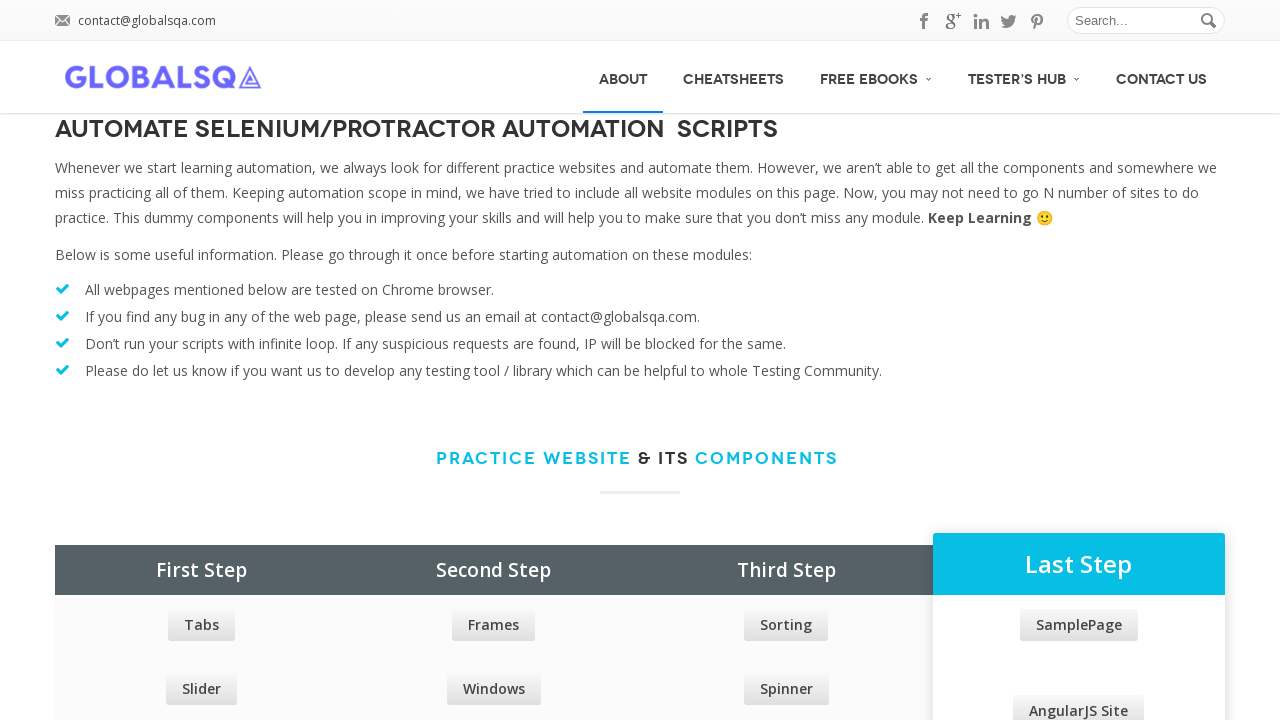

Hovered over menu item 2 at (734, 77) on xpath=//div[@id='menu']/ul/li/a >> nth=1
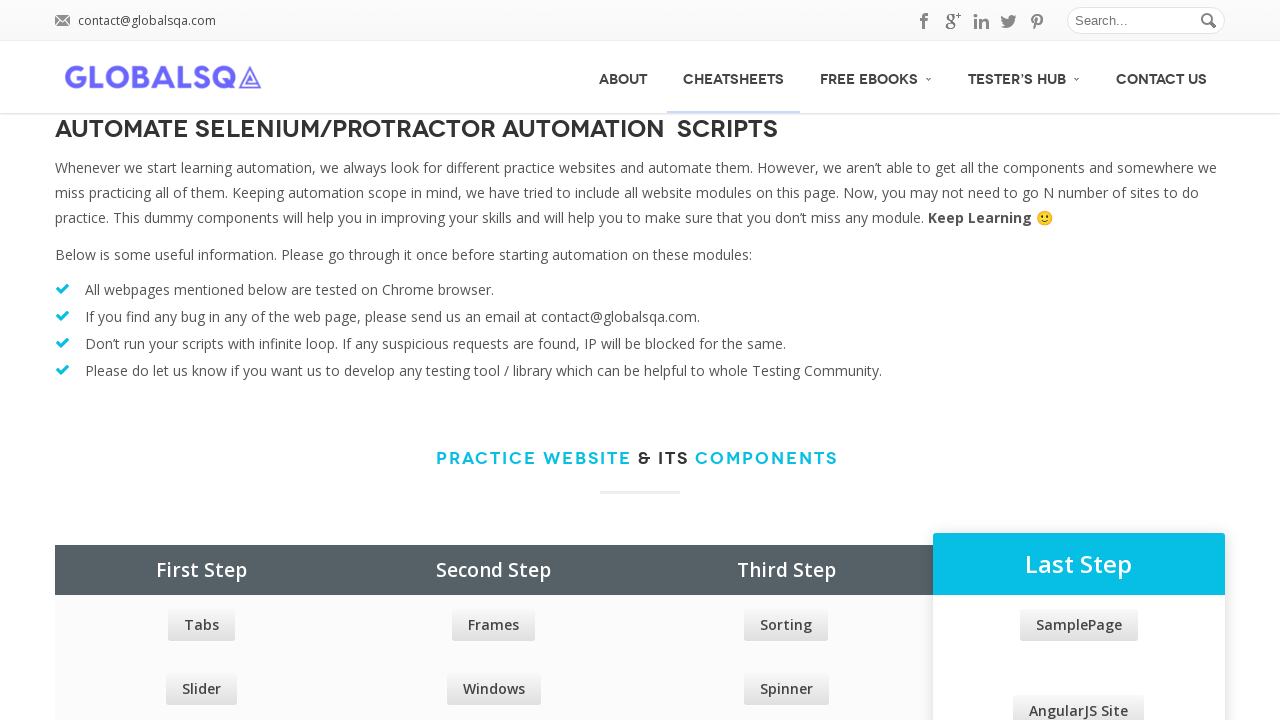

Waited 1 second after hovering over menu item 2
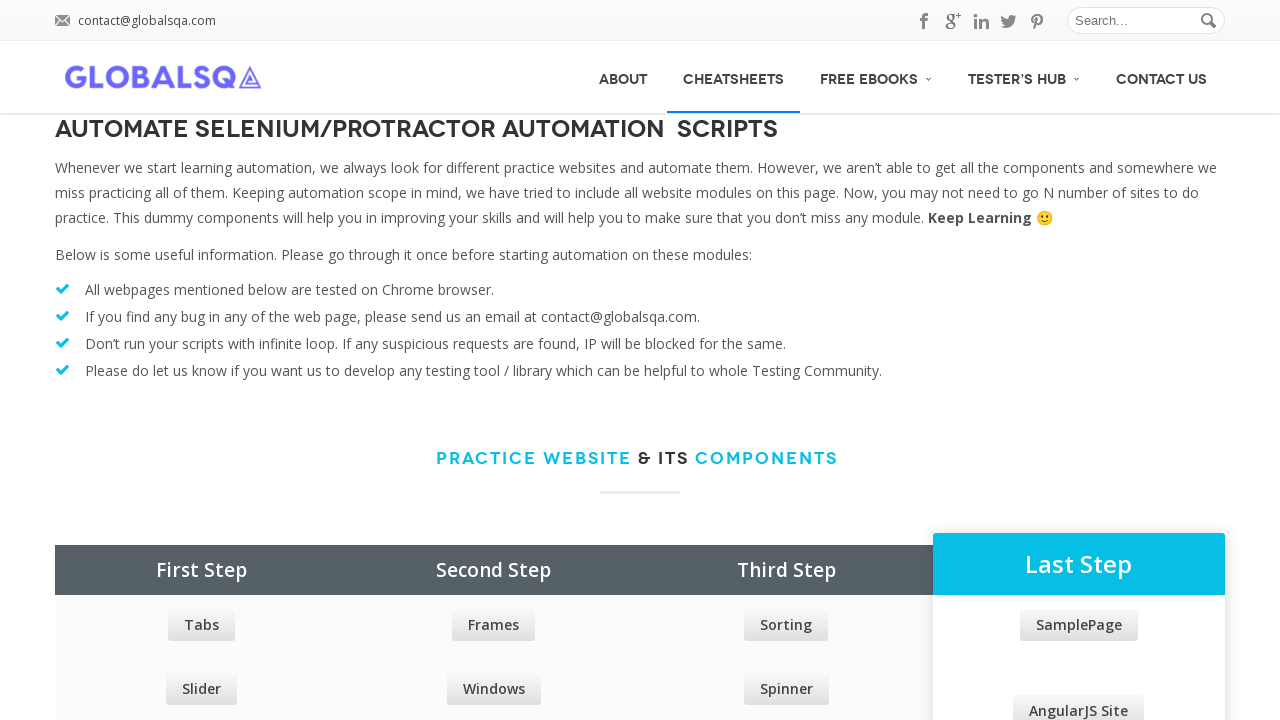

Hovered over menu item 3 at (876, 76) on xpath=//div[@id='menu']/ul/li/a >> nth=2
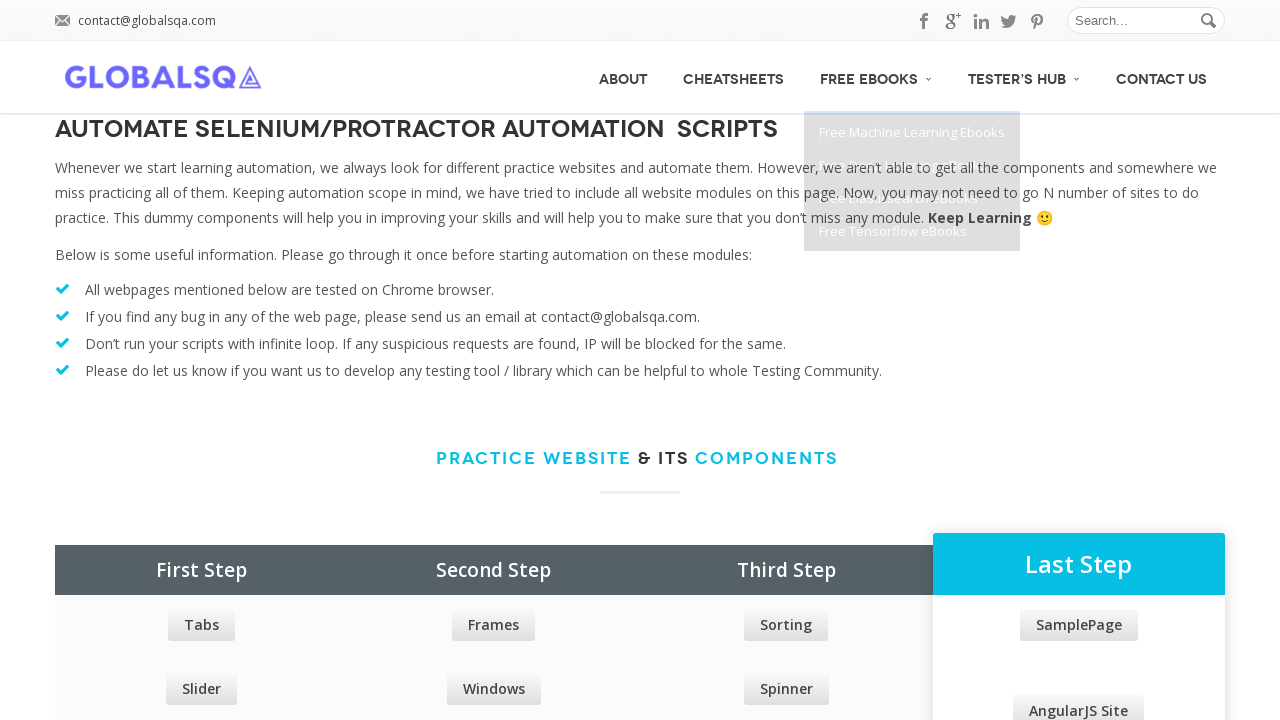

Waited 1 second after hovering over menu item 3
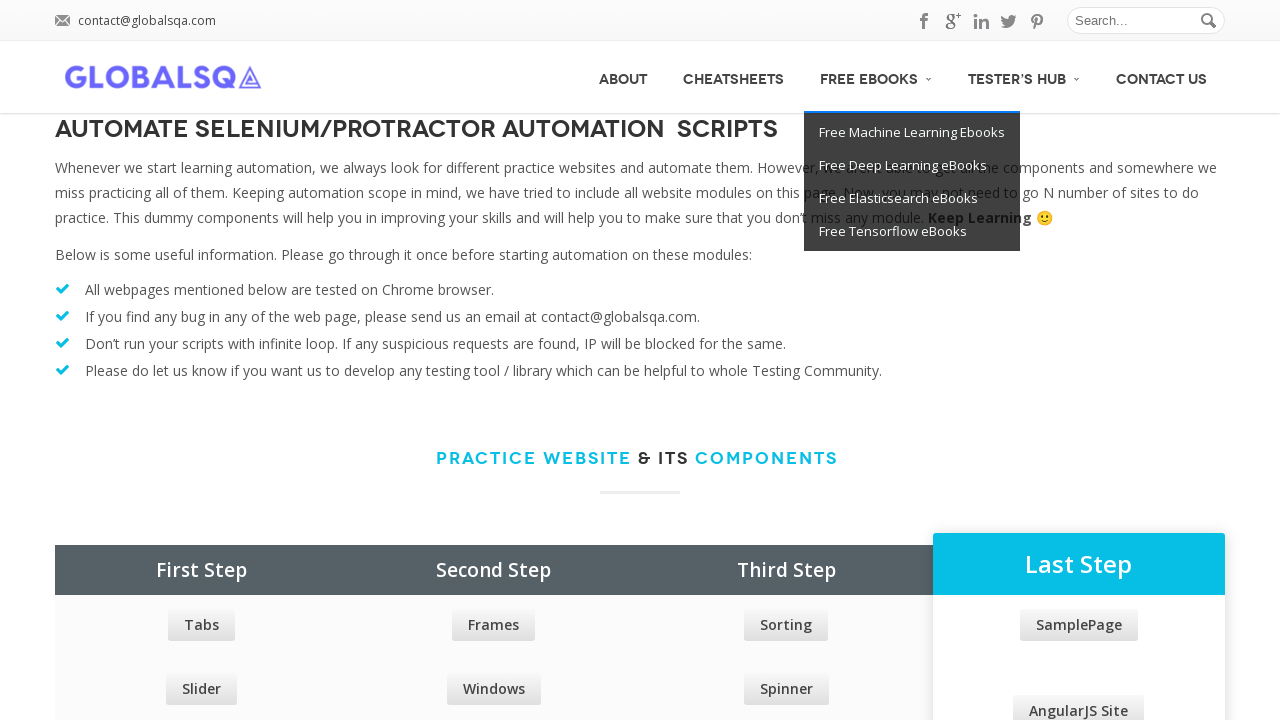

Hovered over menu item 4 at (1024, 76) on xpath=//div[@id='menu']/ul/li/a >> nth=3
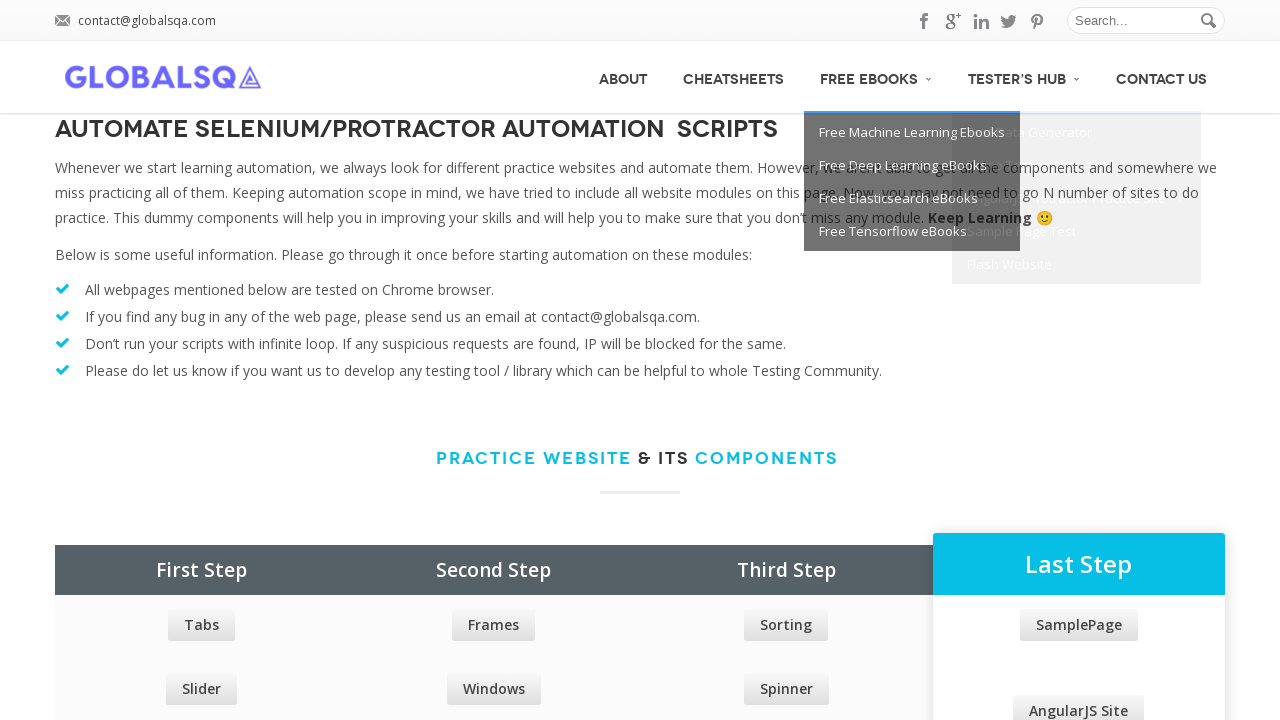

Waited 1 second after hovering over menu item 4
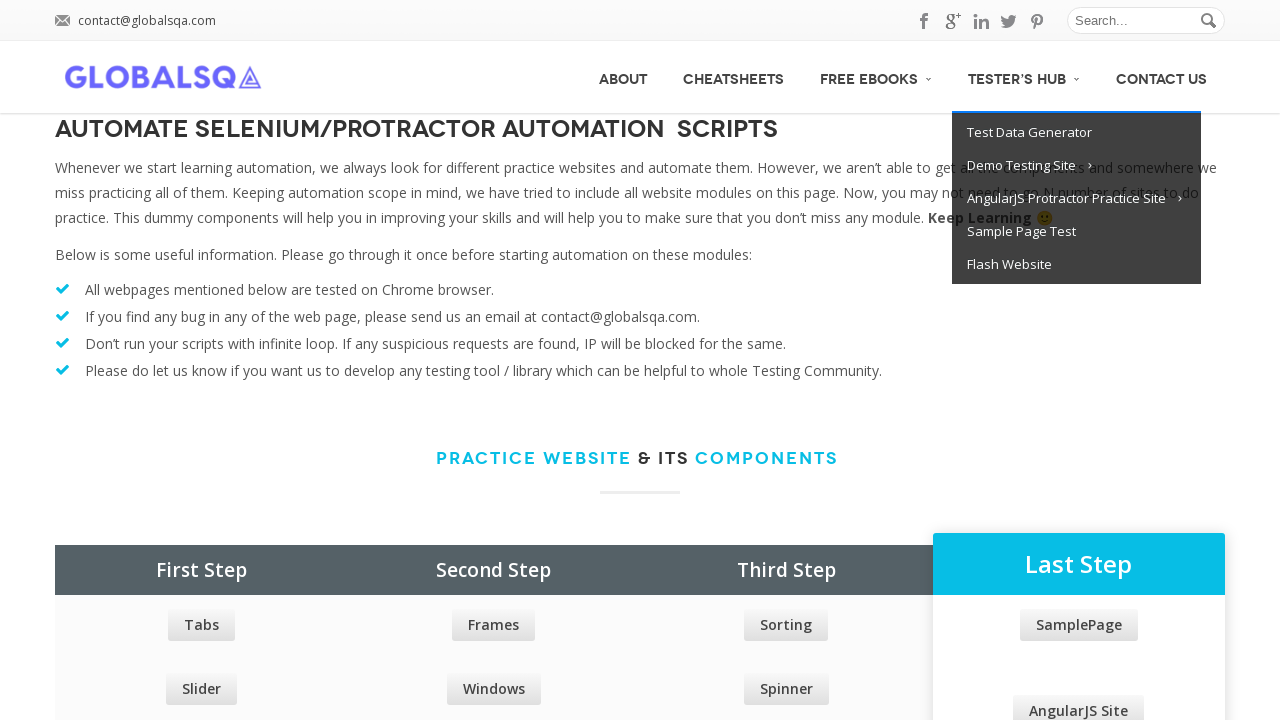

Hovered over menu item 5 at (1162, 77) on xpath=//div[@id='menu']/ul/li/a >> nth=4
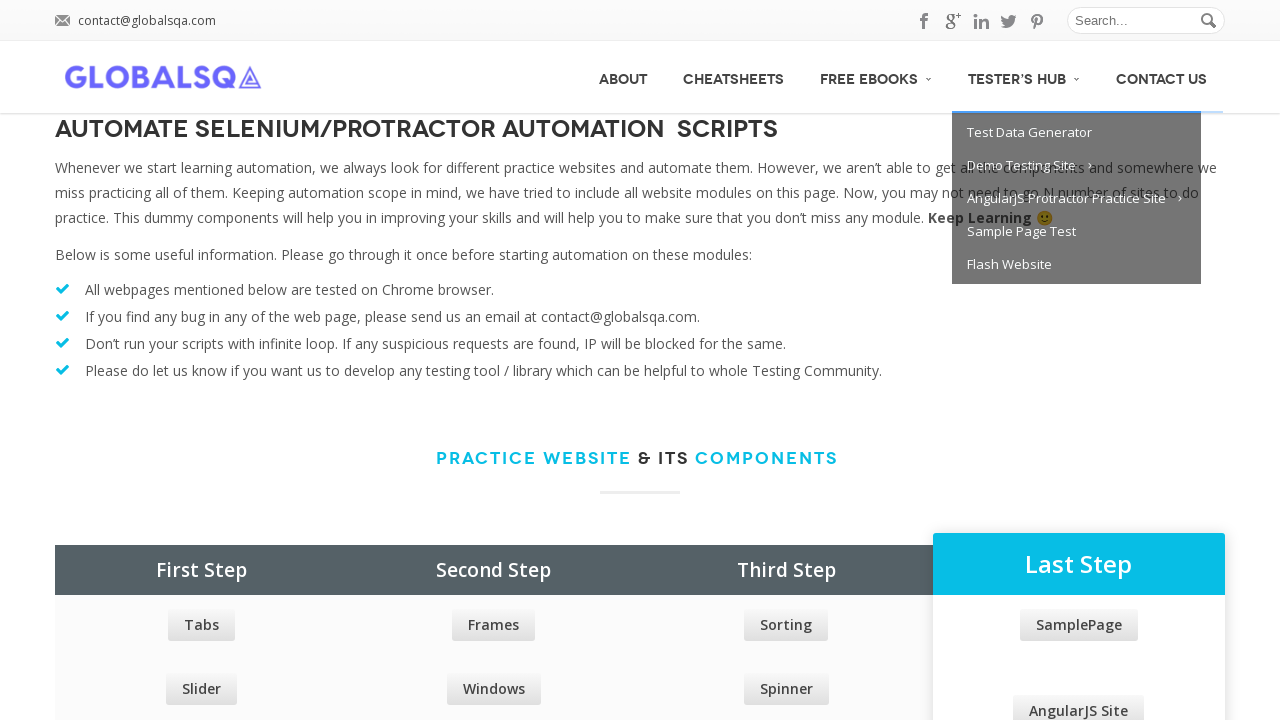

Waited 1 second after hovering over menu item 5
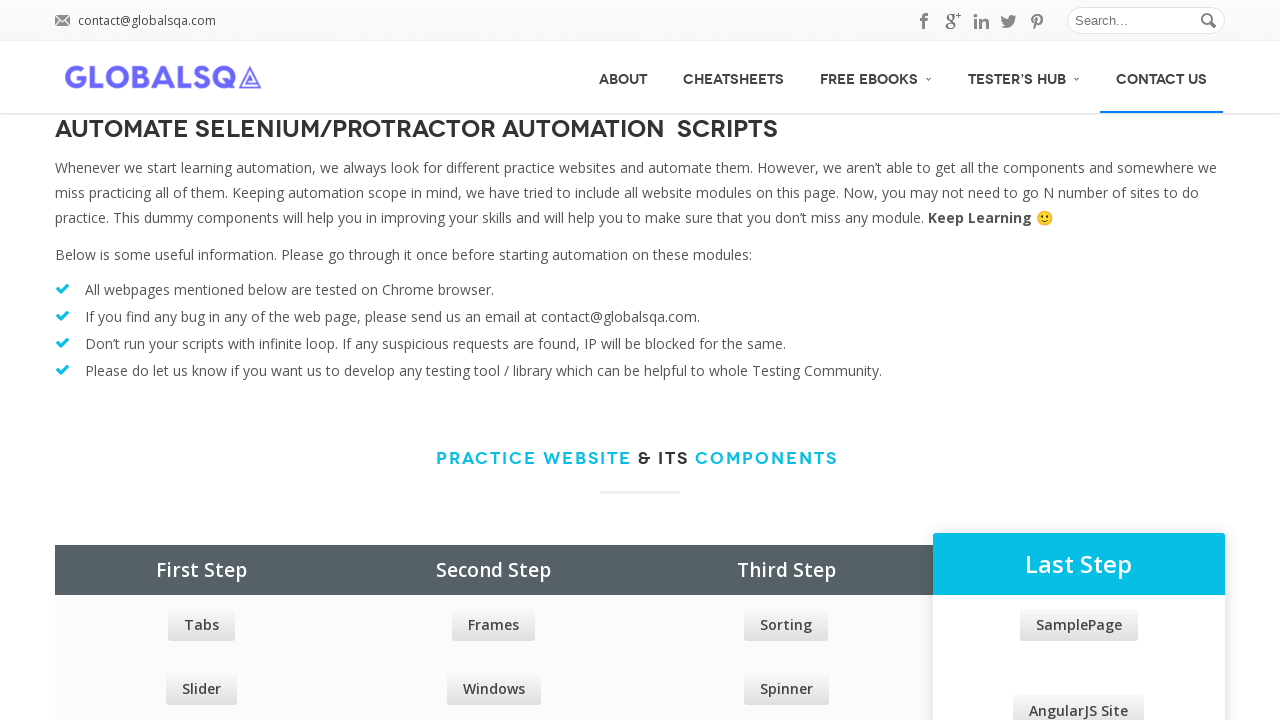

Retrieved second menu item text: 'CheatSheets'
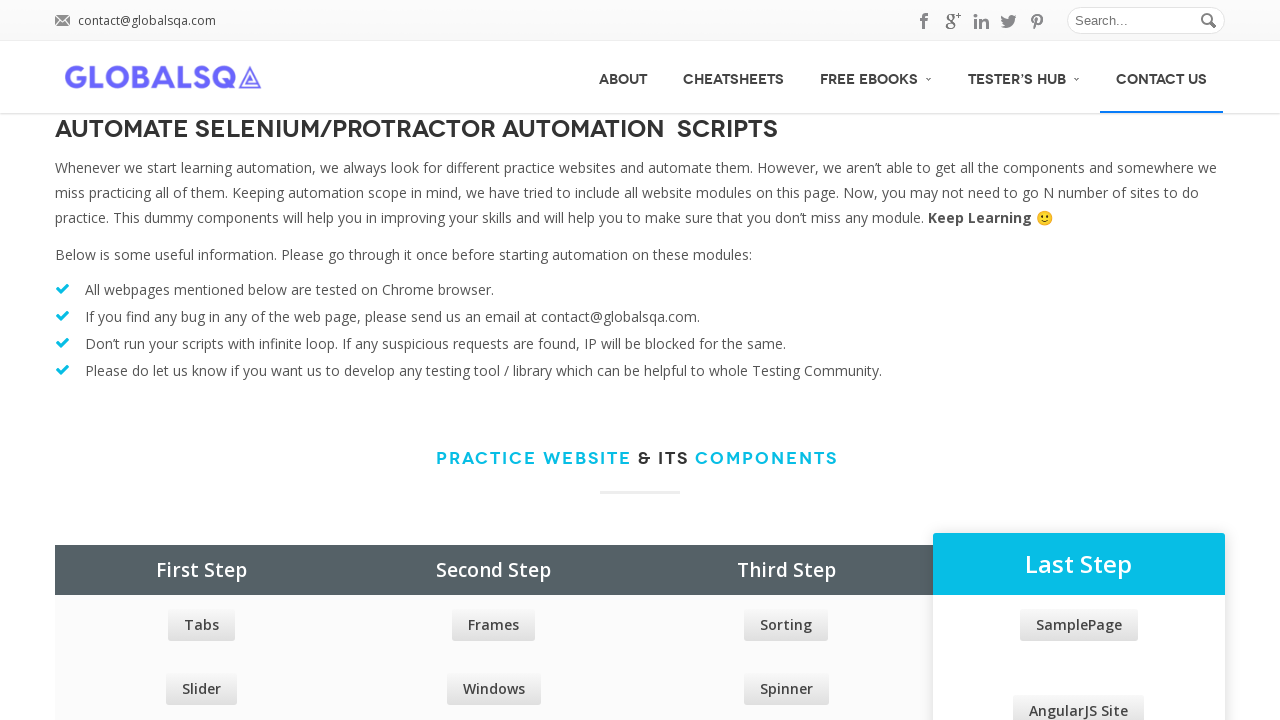

Moved mouse to offset position on second menu item (x: 833.5, y: 77.0) at (834, 77)
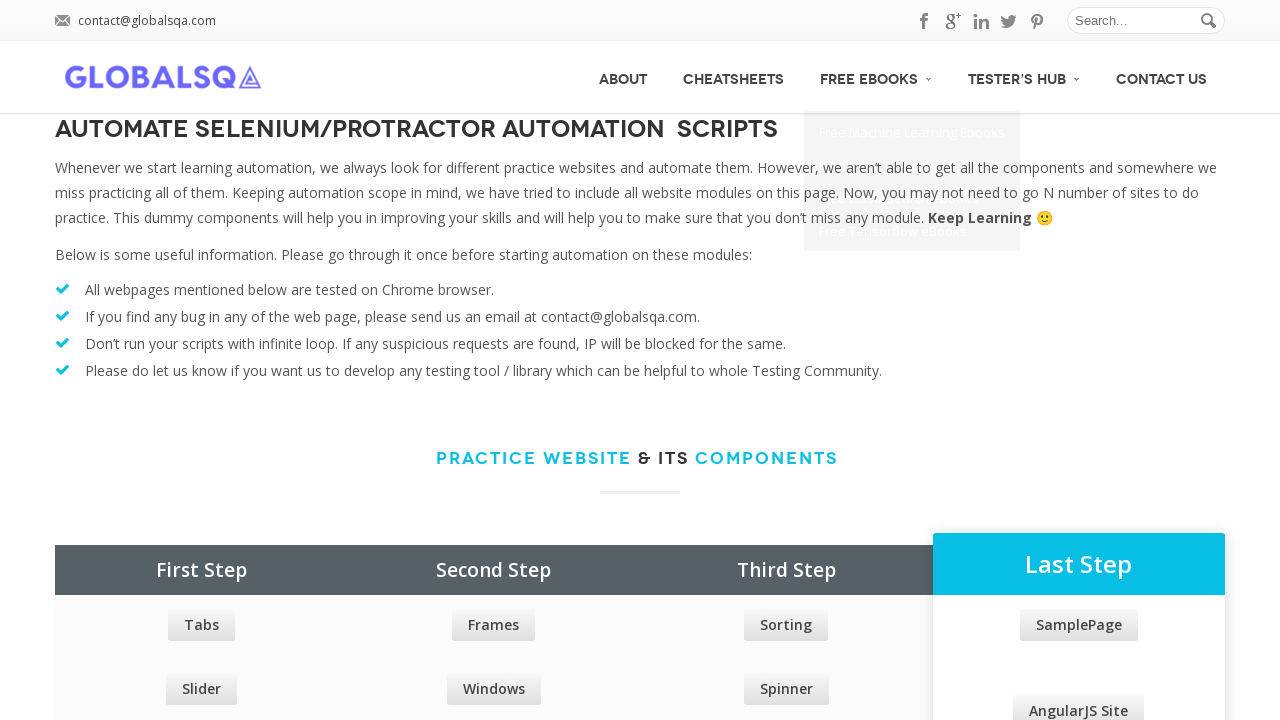

Retrieved second menu item text for right-click: 'CheatSheets'
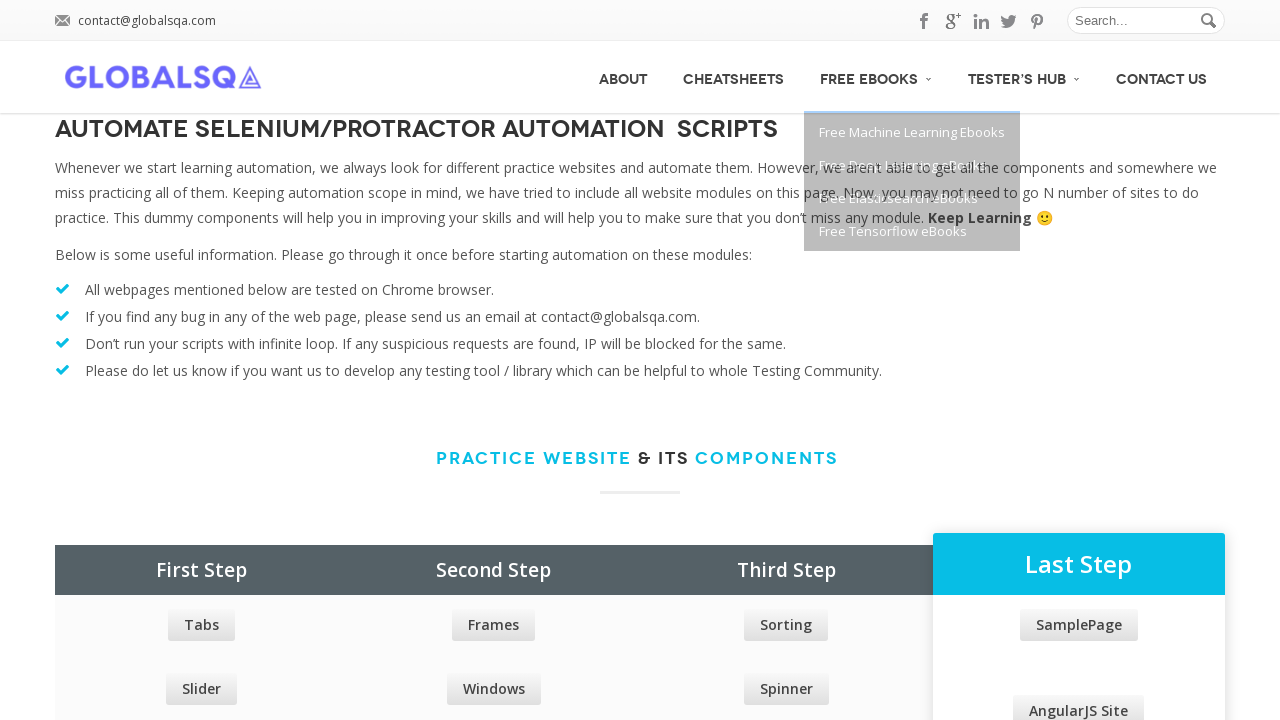

Right-clicked (context click) on second menu item at (734, 77) on xpath=//div[@id='menu']/ul/li/a >> nth=1
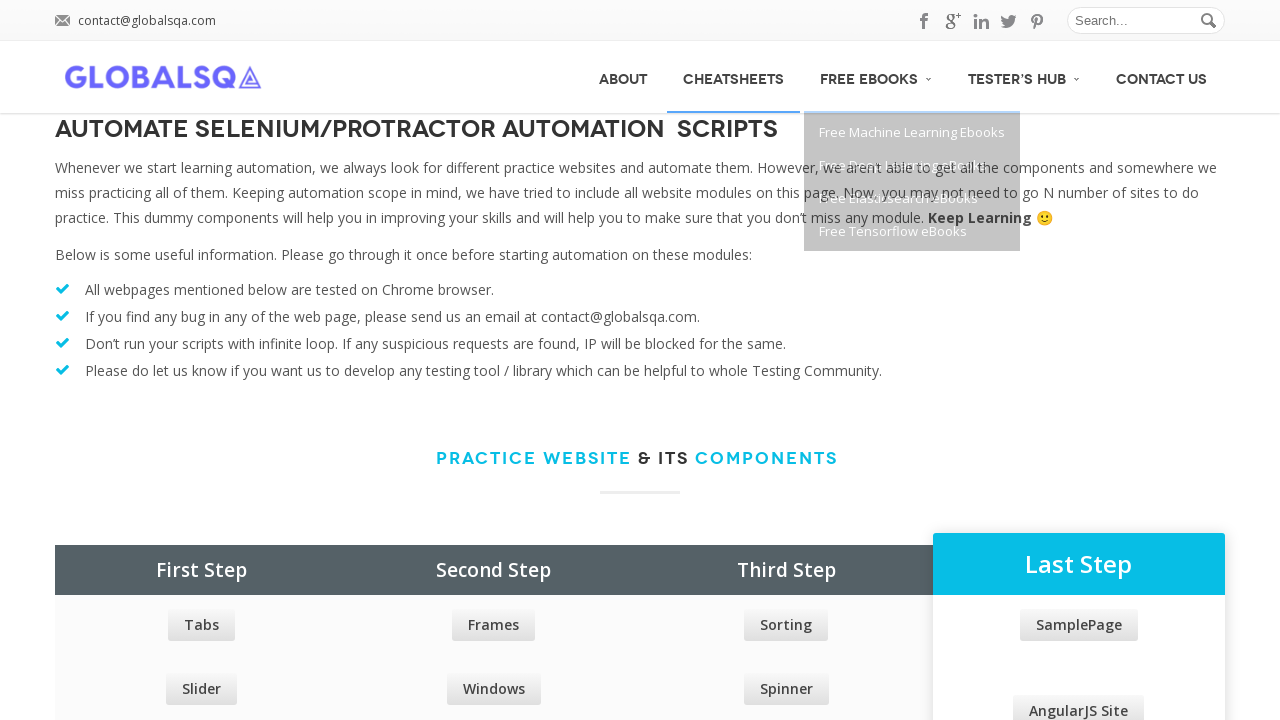

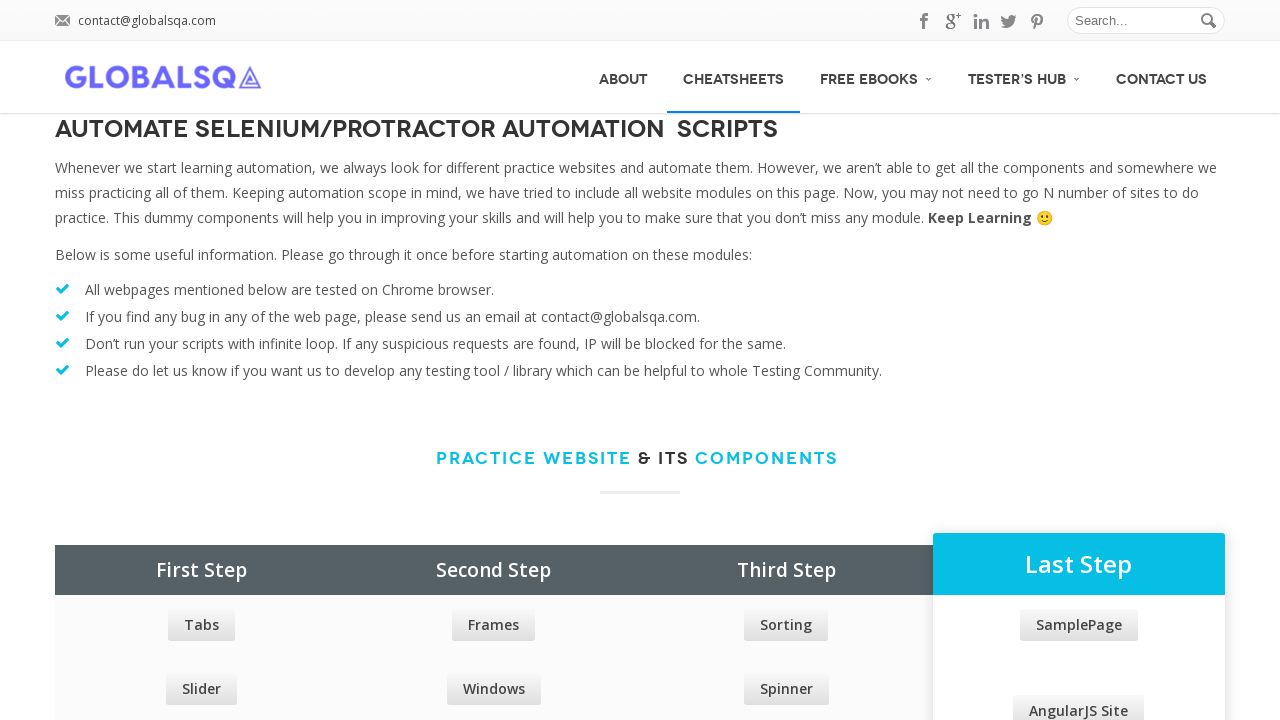